Verifies that an error message is displayed when attempting to login with username but no password

Starting URL: https://www.saucedemo.com/

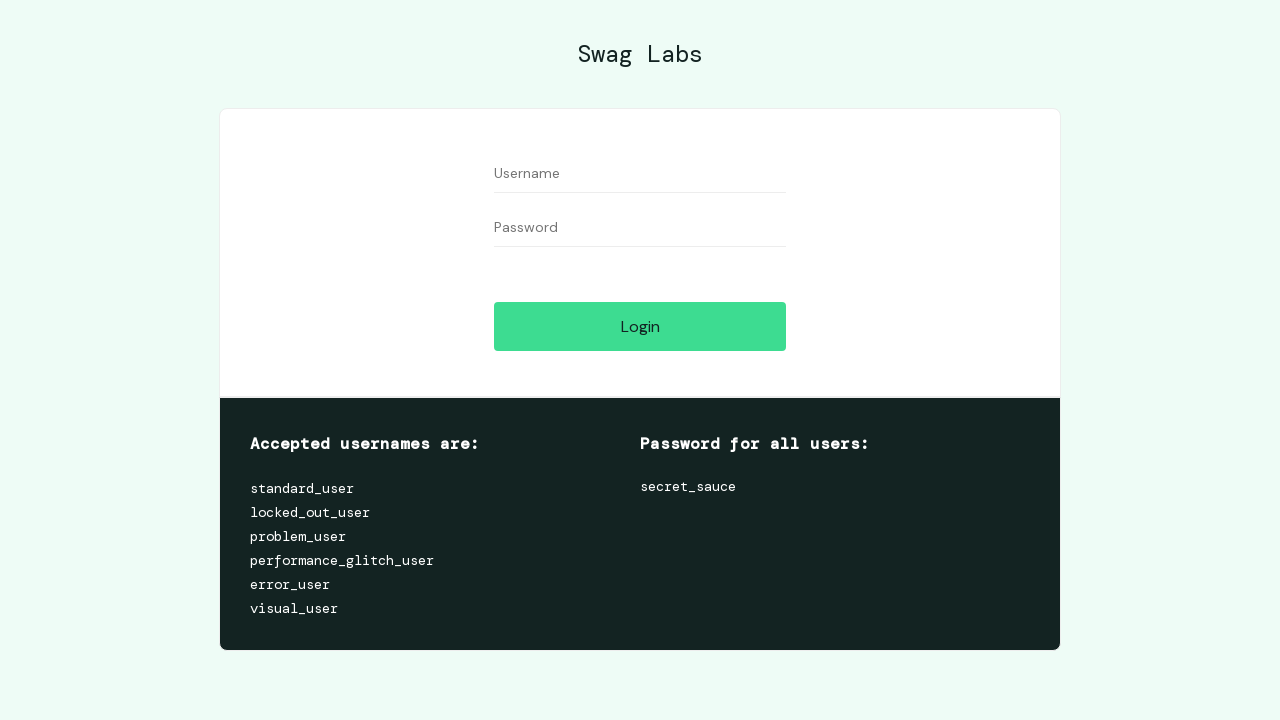

Filled username field with 'blabla' on #user-name
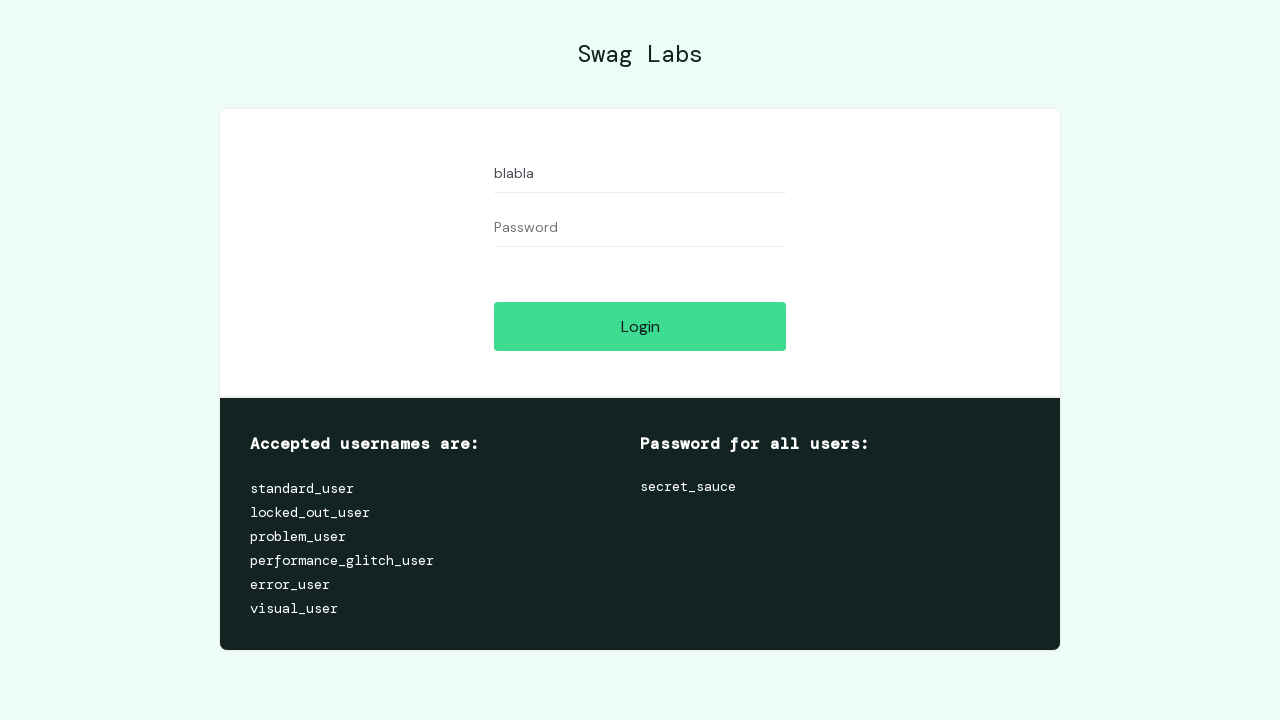

Clicked login button at (640, 326) on #login-button
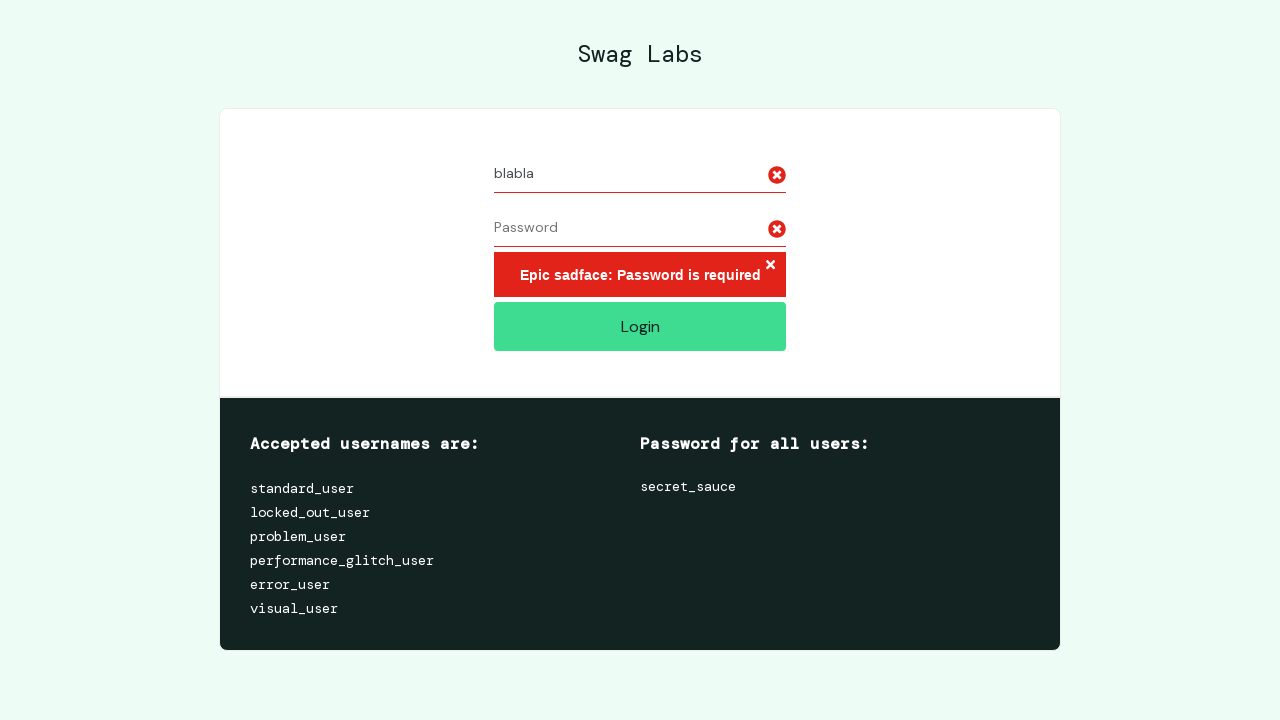

Error message appeared - verifying that error is displayed when password is missing
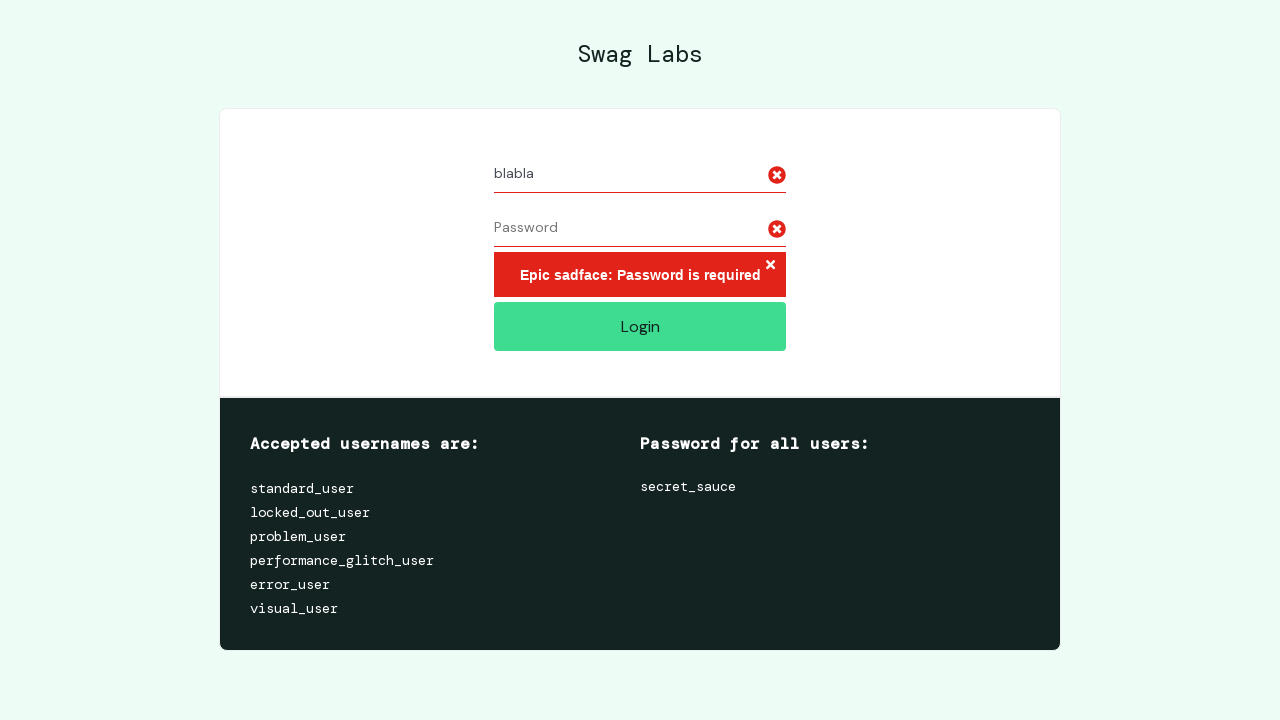

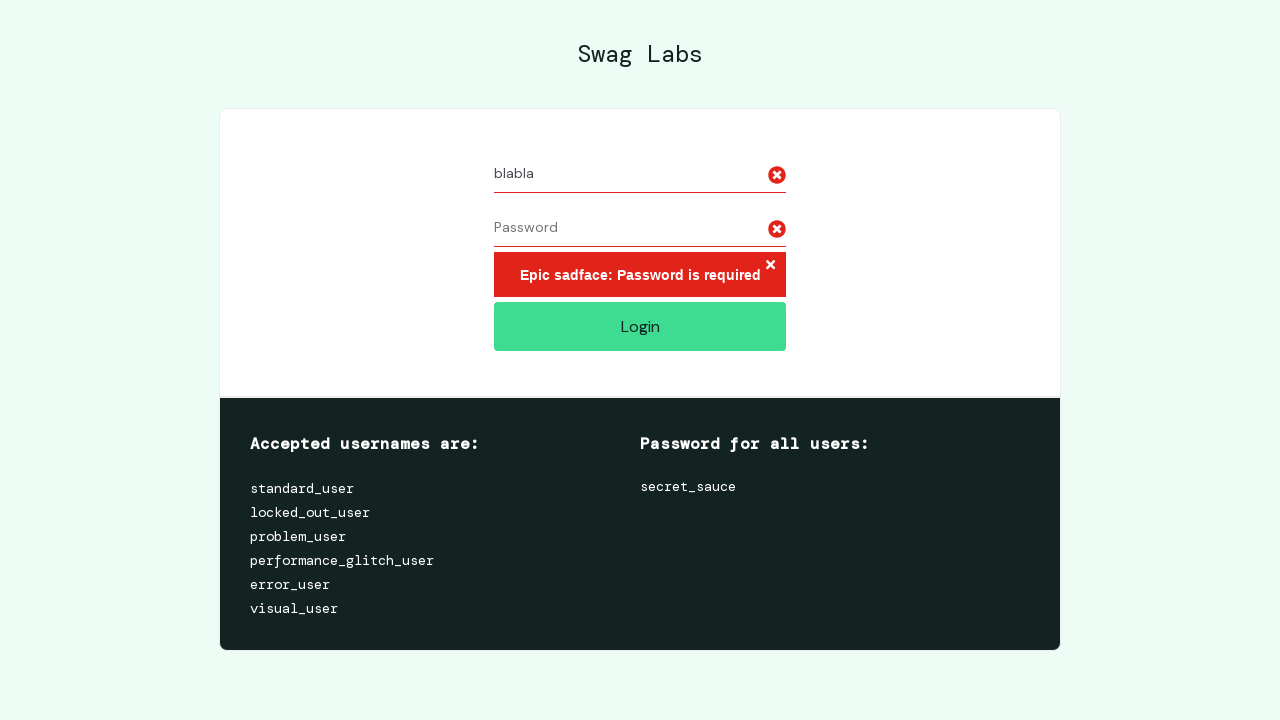